Navigates to a Stepik lesson page, fills in an answer in the textarea field, and clicks the submit button to submit the solution.

Starting URL: https://stepik.org/lesson/25969/step/12

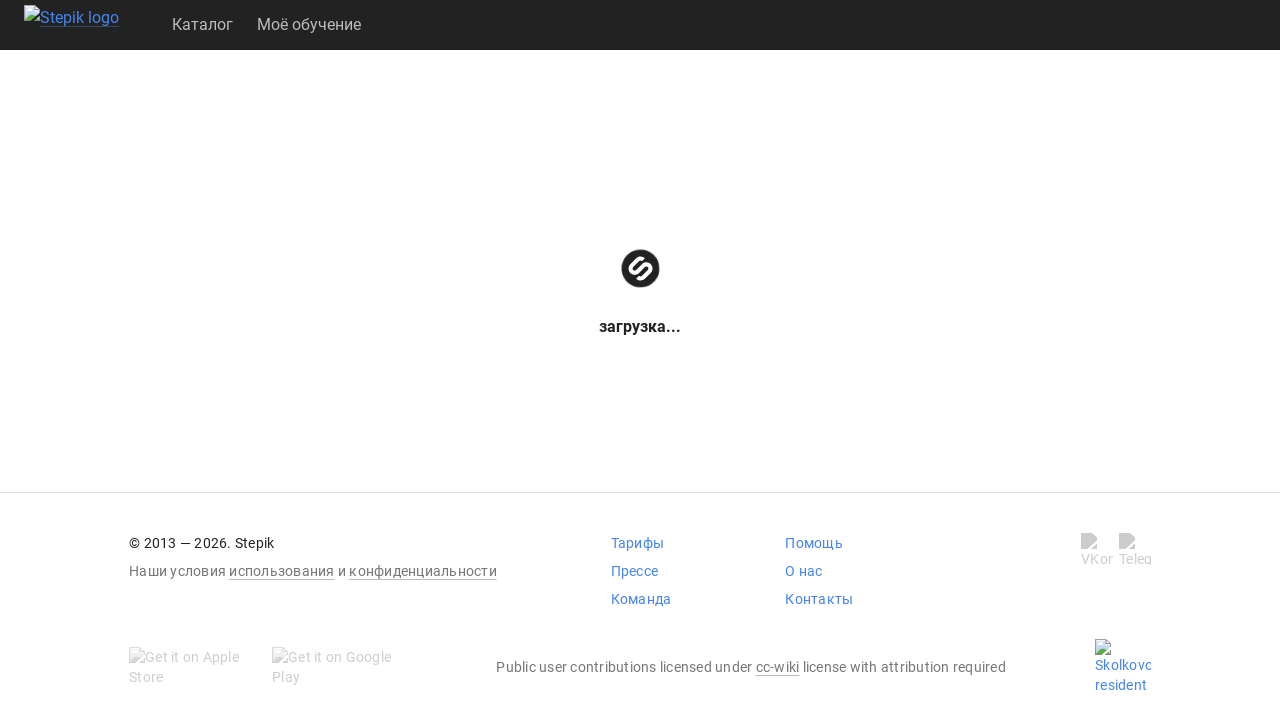

Textarea field loaded on Stepik lesson page
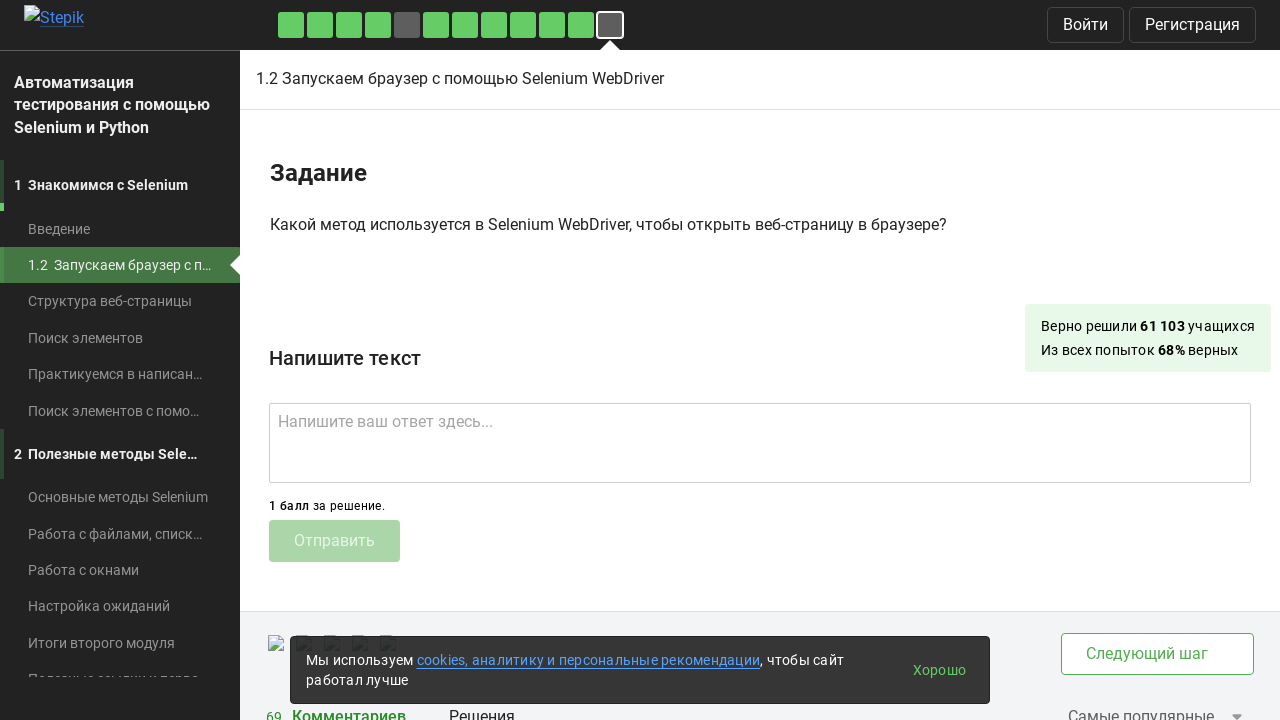

Filled textarea with answer 'get()' on .textarea
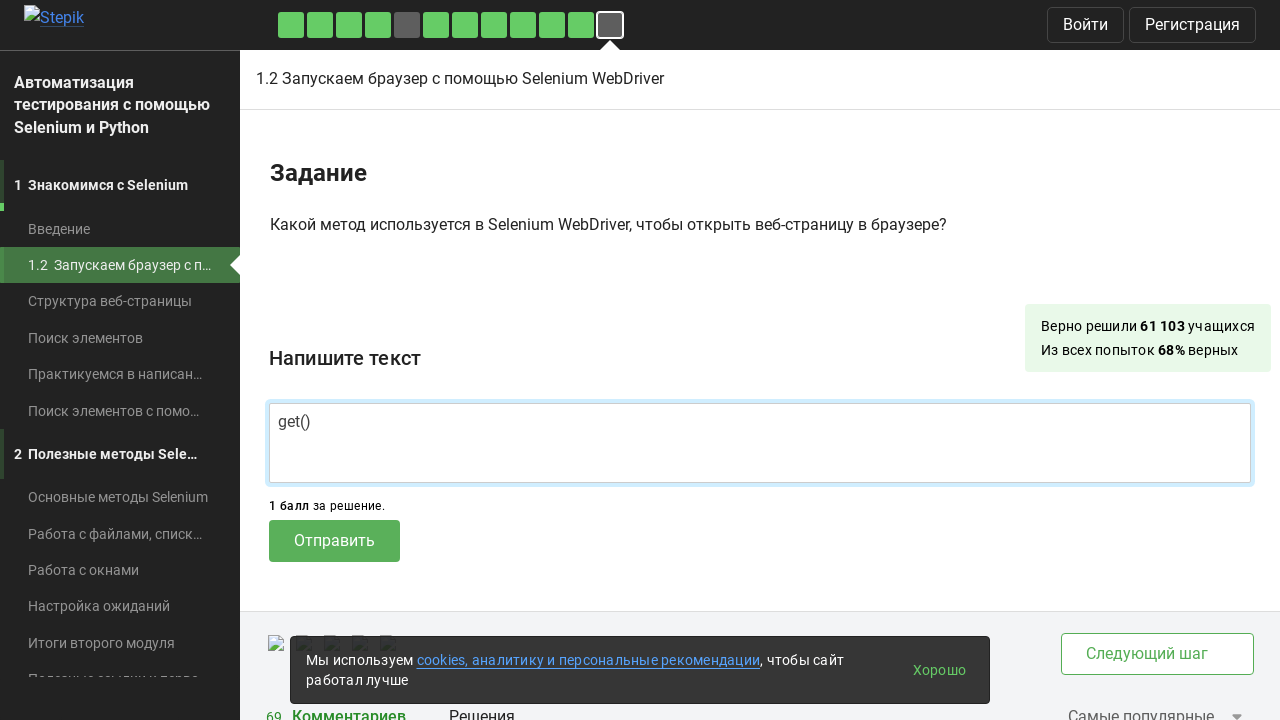

Clicked submit button to submit the solution at (334, 541) on .submit-submission
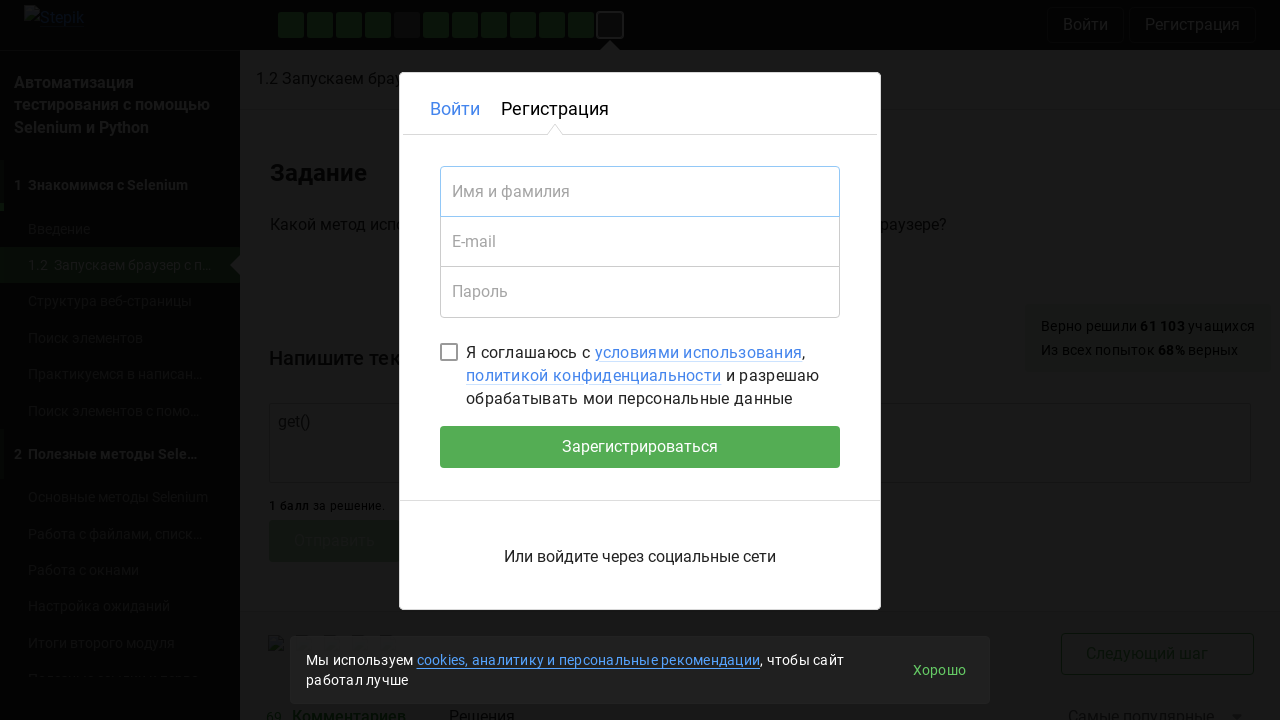

Waited for submission to process
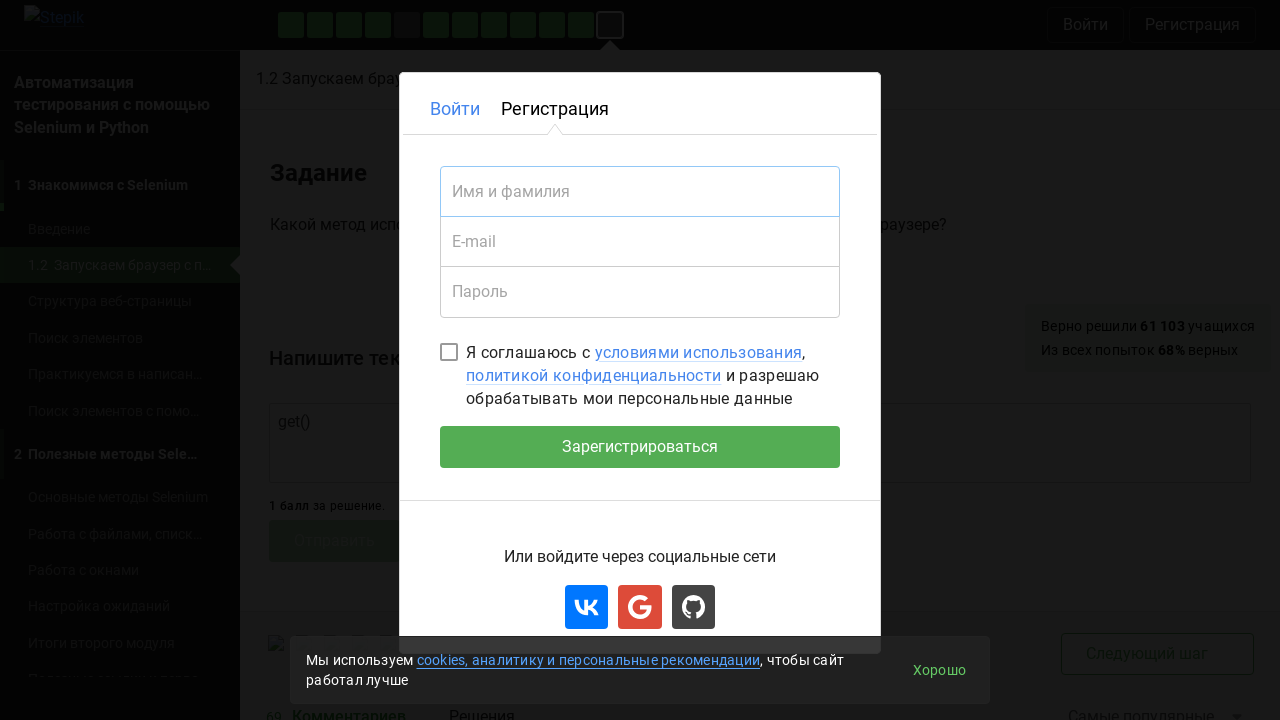

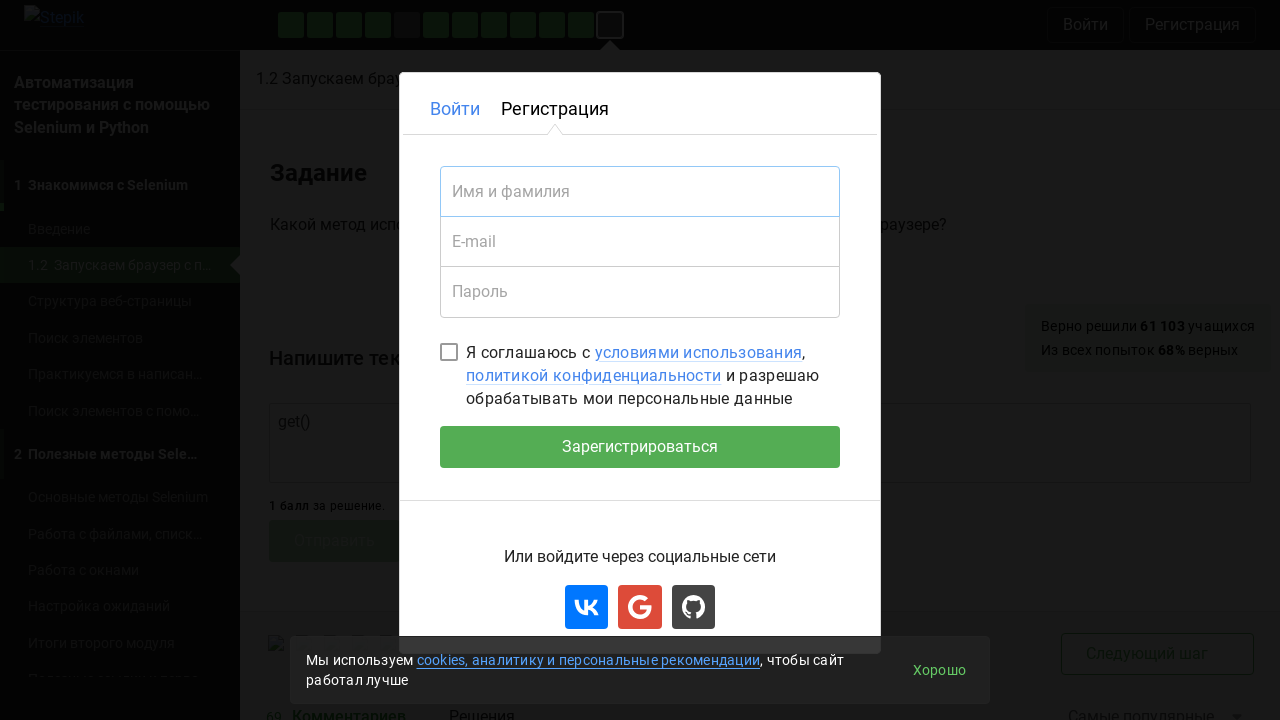